Tests JavaScript alert handling by clicking a button that triggers an alert and accepting it

Starting URL: https://testautomationpractice.blogspot.com/

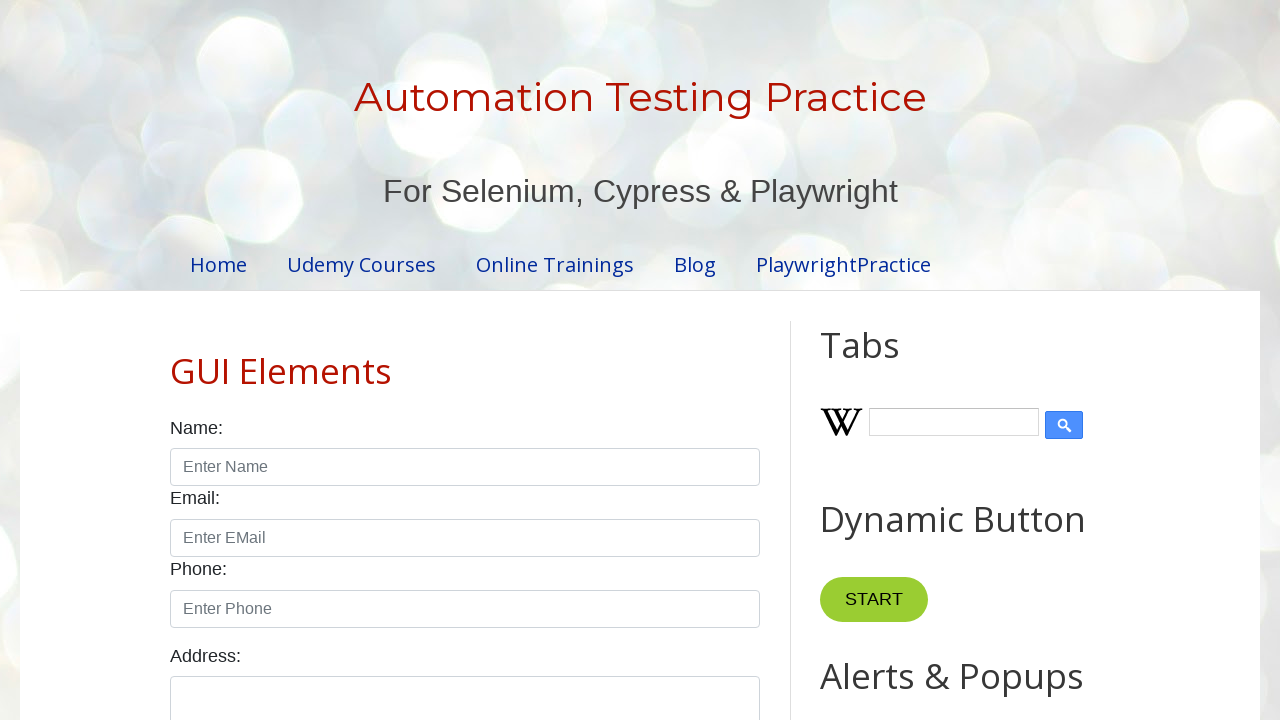

Set up dialog handler to accept alerts
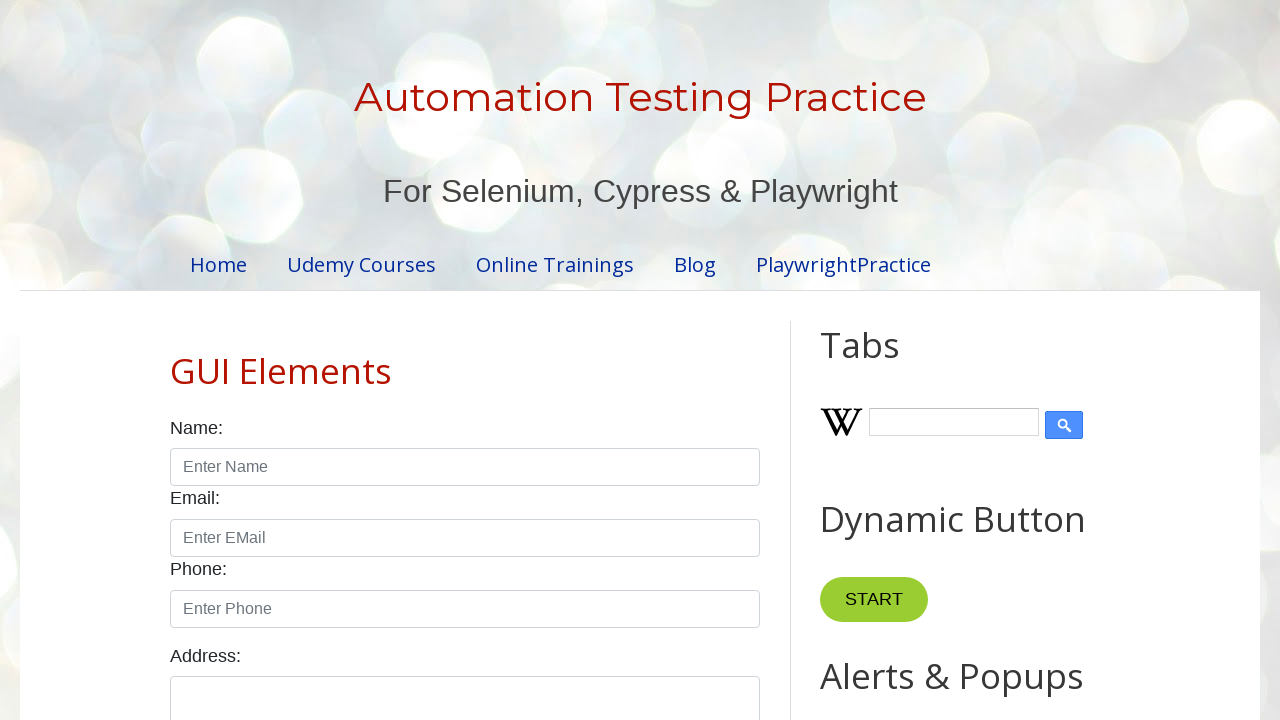

Clicked button to trigger JavaScript alert at (880, 361) on xpath=//button[@onclick='myFunction()']
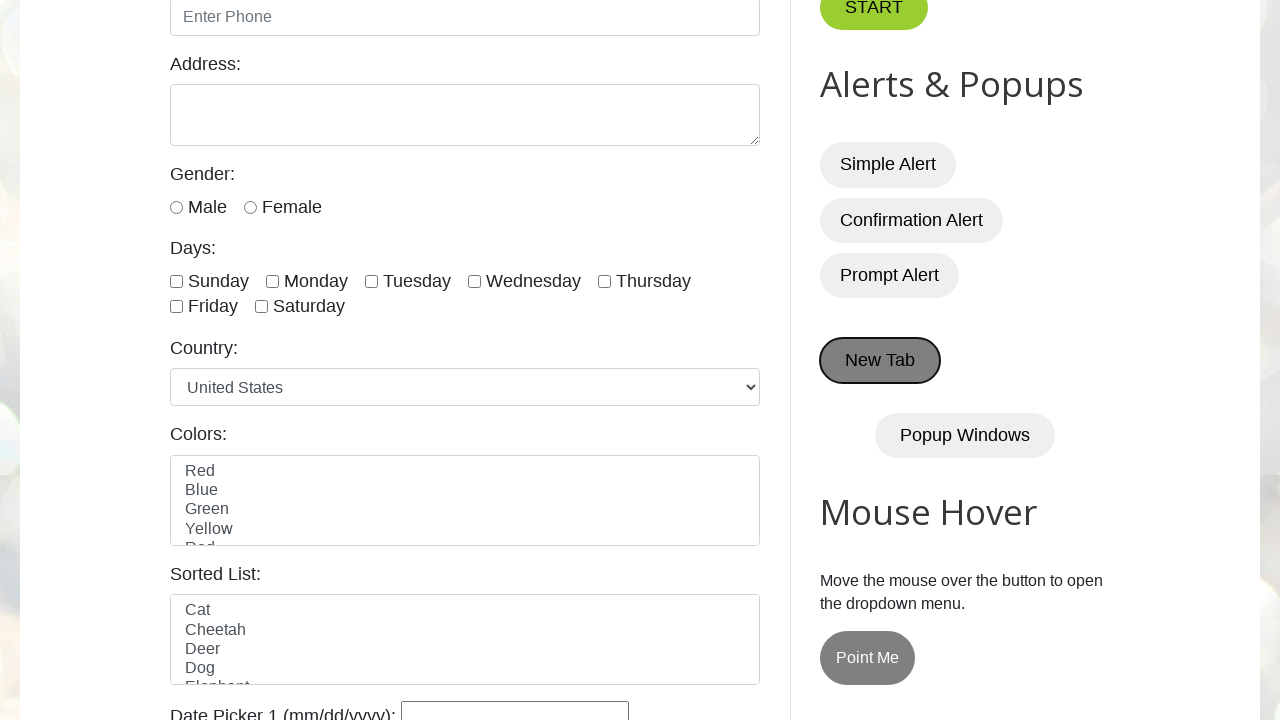

Waited for alert to be processed
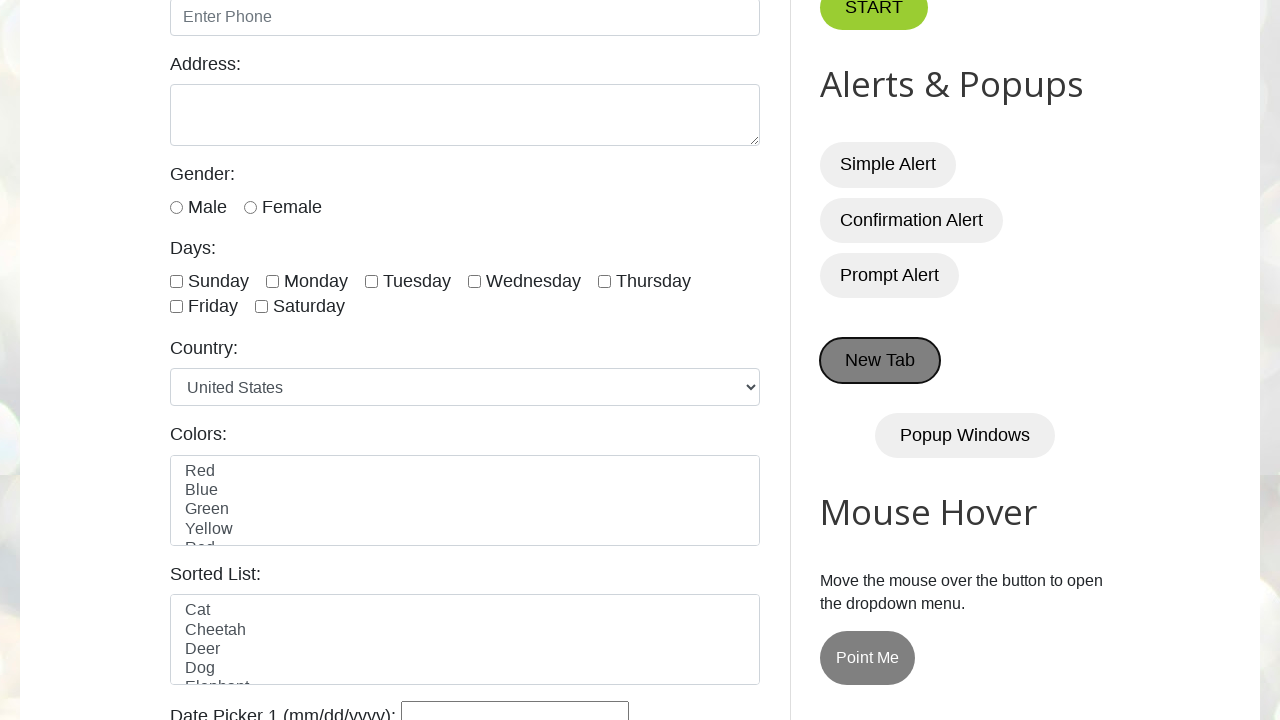

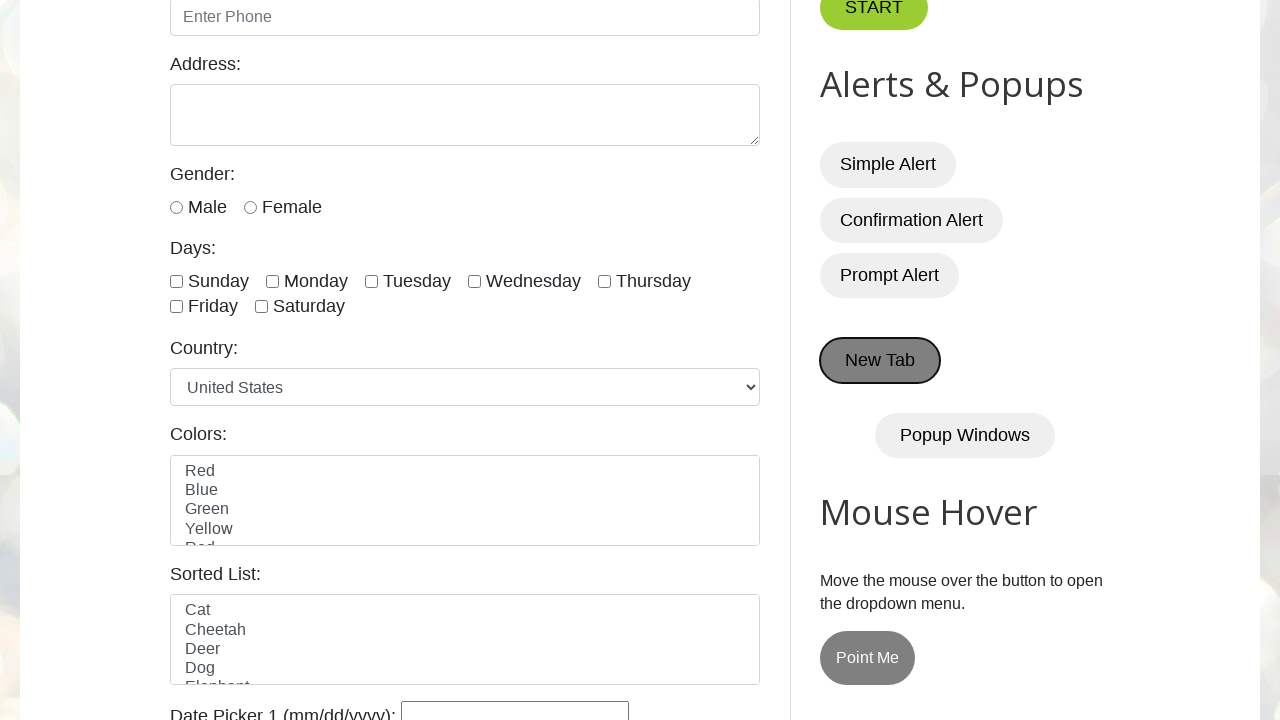